Navigates to Trendyol website and retrieves the page title

Starting URL: https://www.trendyol.com/

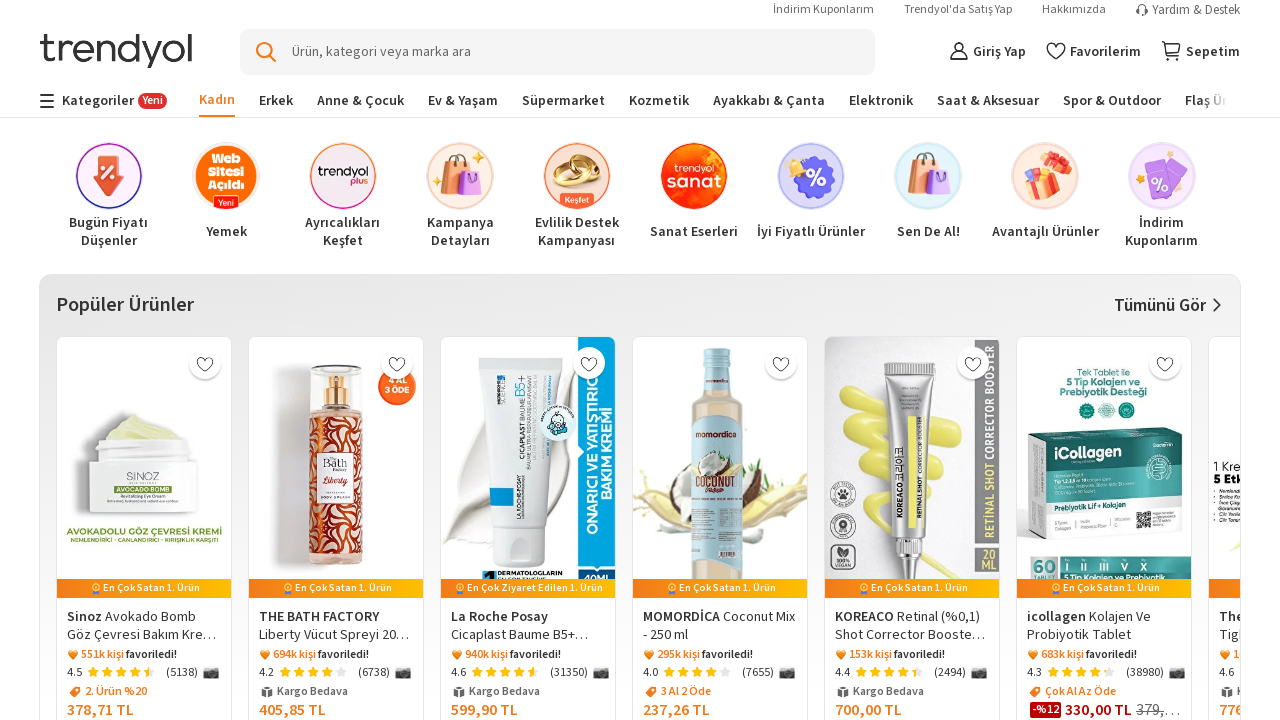

Waited for page to reach networkidle state
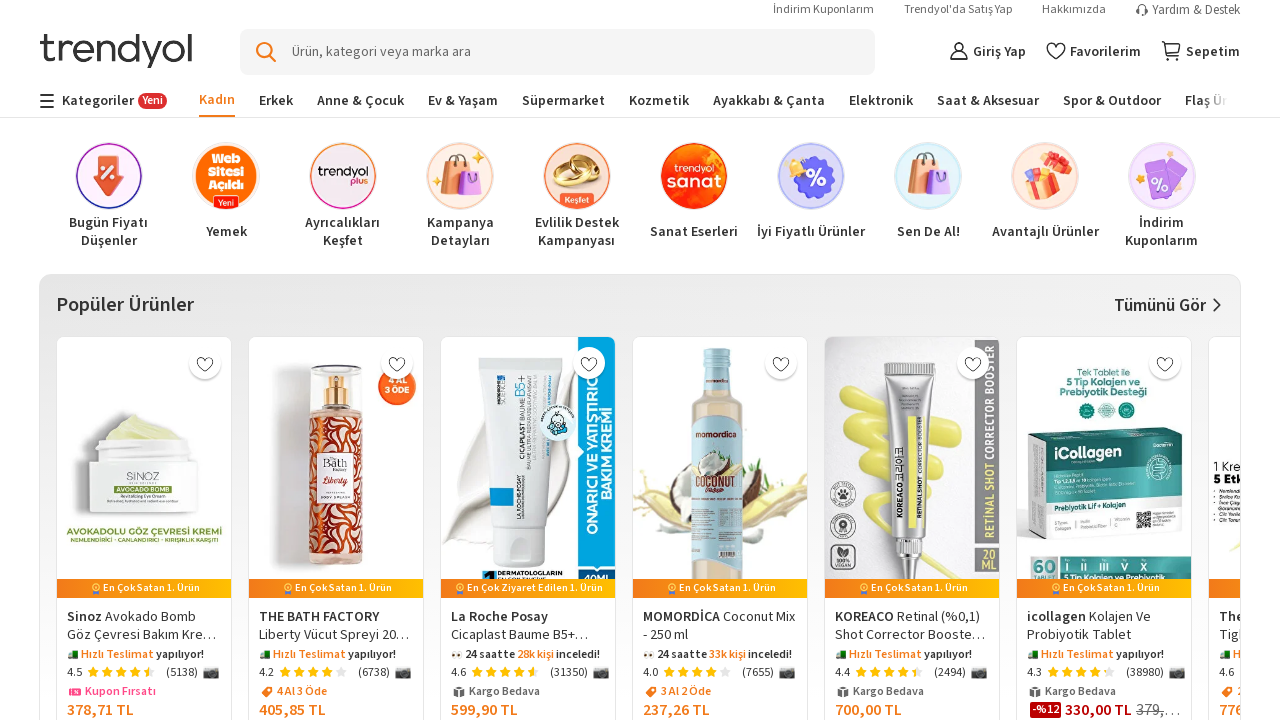

Retrieved and printed page title from Trendyol website
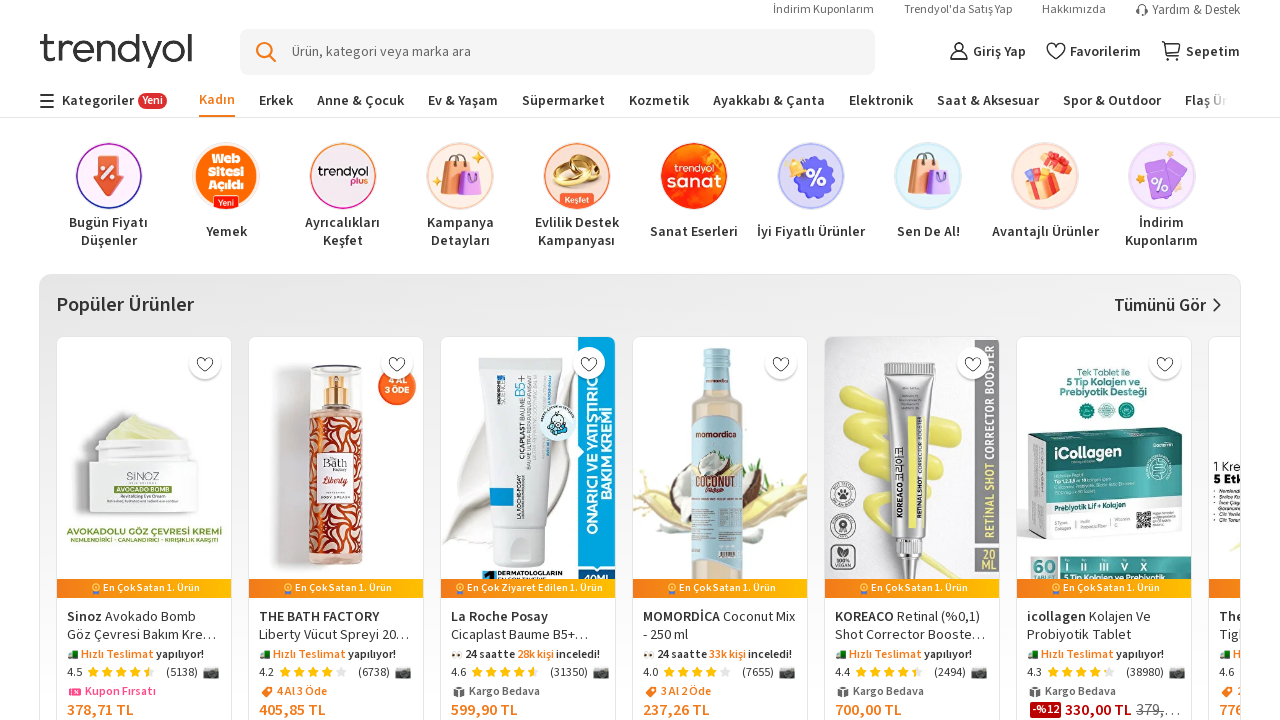

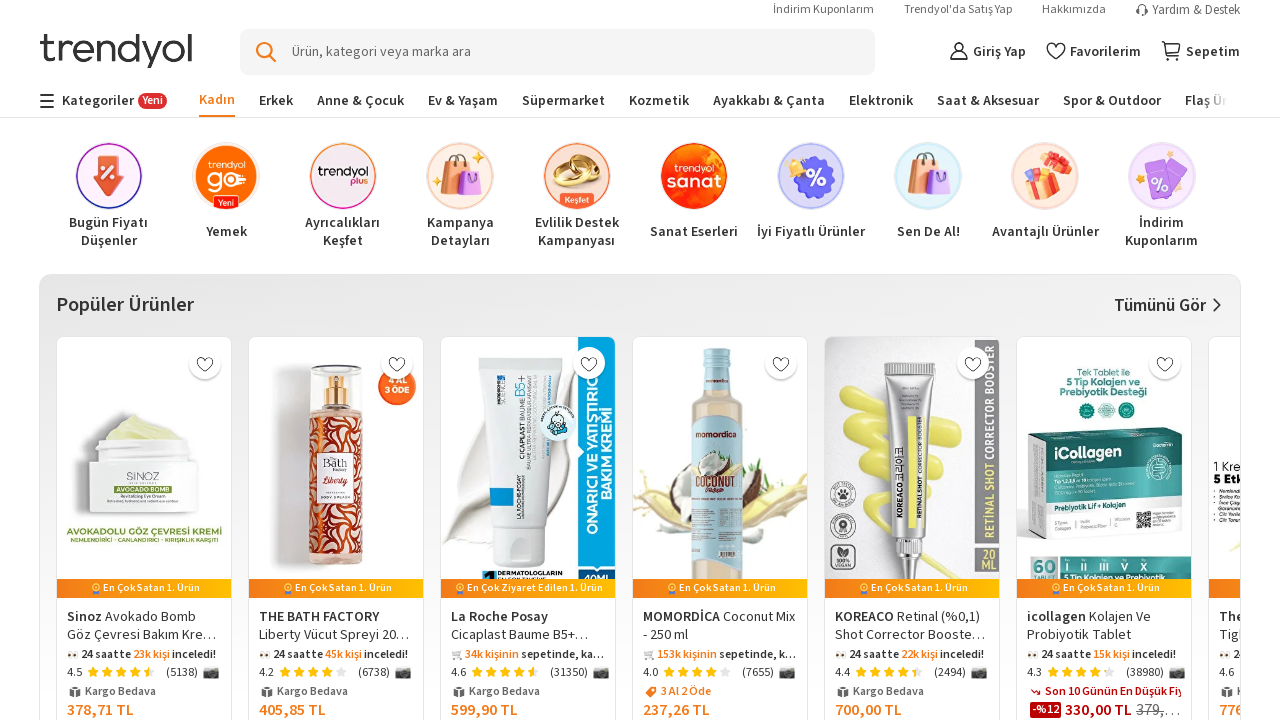